Tests a booking form that waits for a specific price to appear, then calculates a mathematical expression and submits the answer

Starting URL: http://suninjuly.github.io/explicit_wait2.html

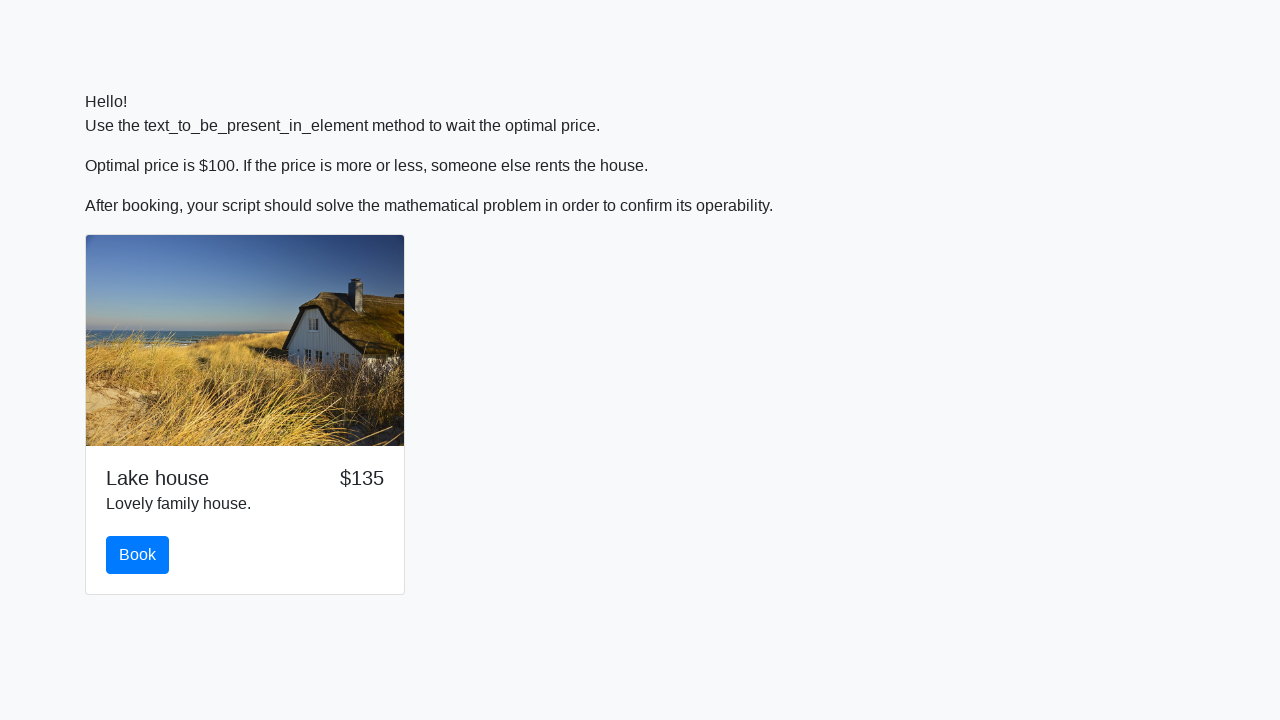

Waited for price to appear as $100
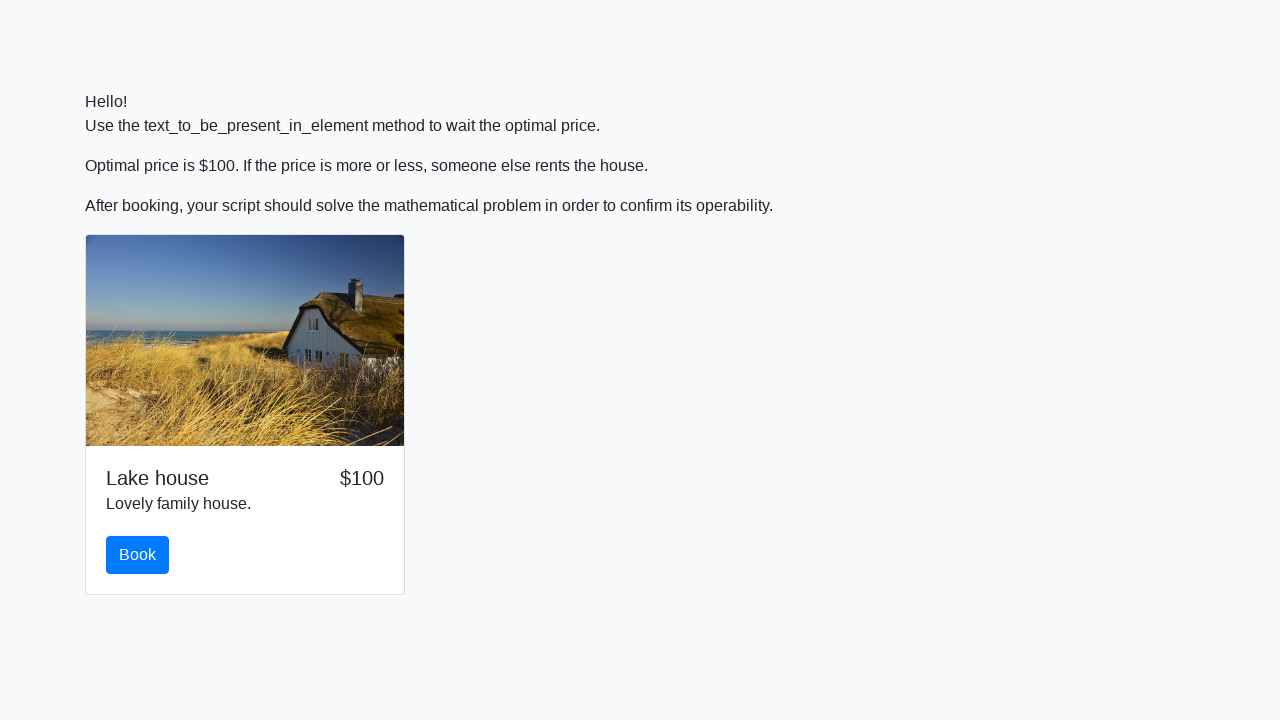

Clicked book button at (138, 555) on #book
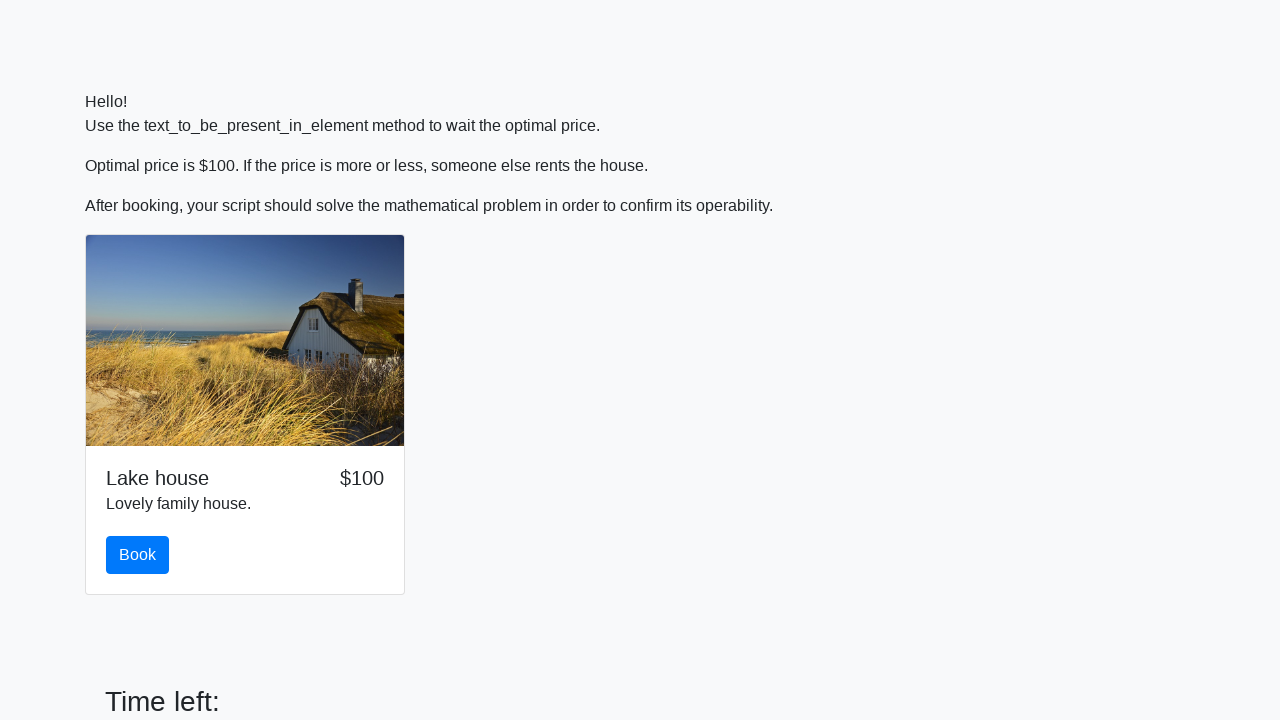

Retrieved value to calculate: 242
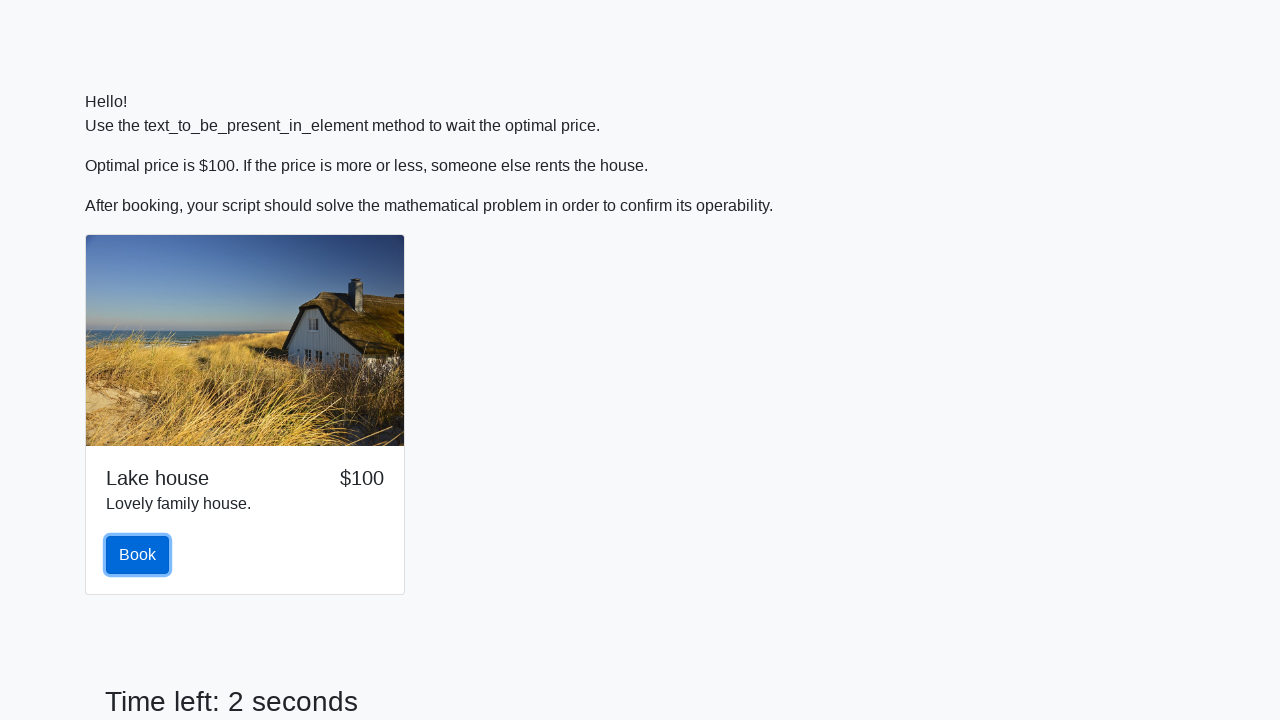

Calculated mathematical expression result: 0.15404458010061722
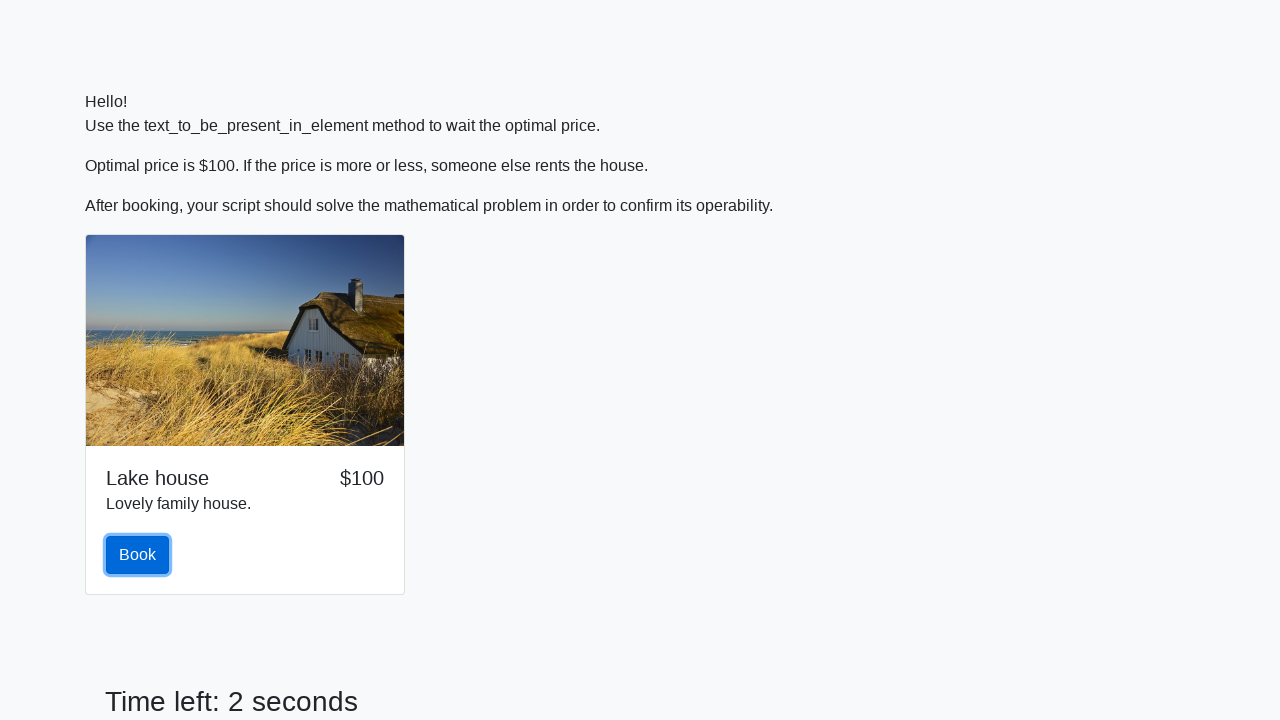

Filled answer field with calculated value on #answer
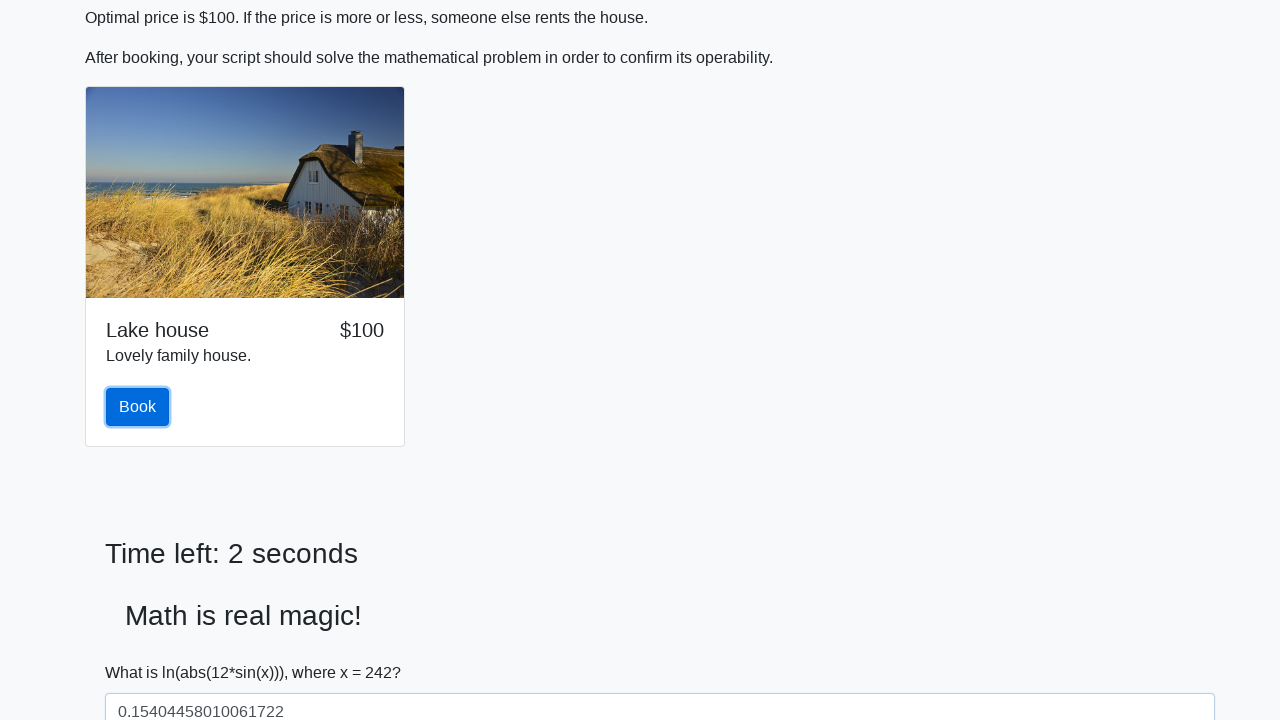

Submitted the booking form at (143, 651) on button[type='submit']
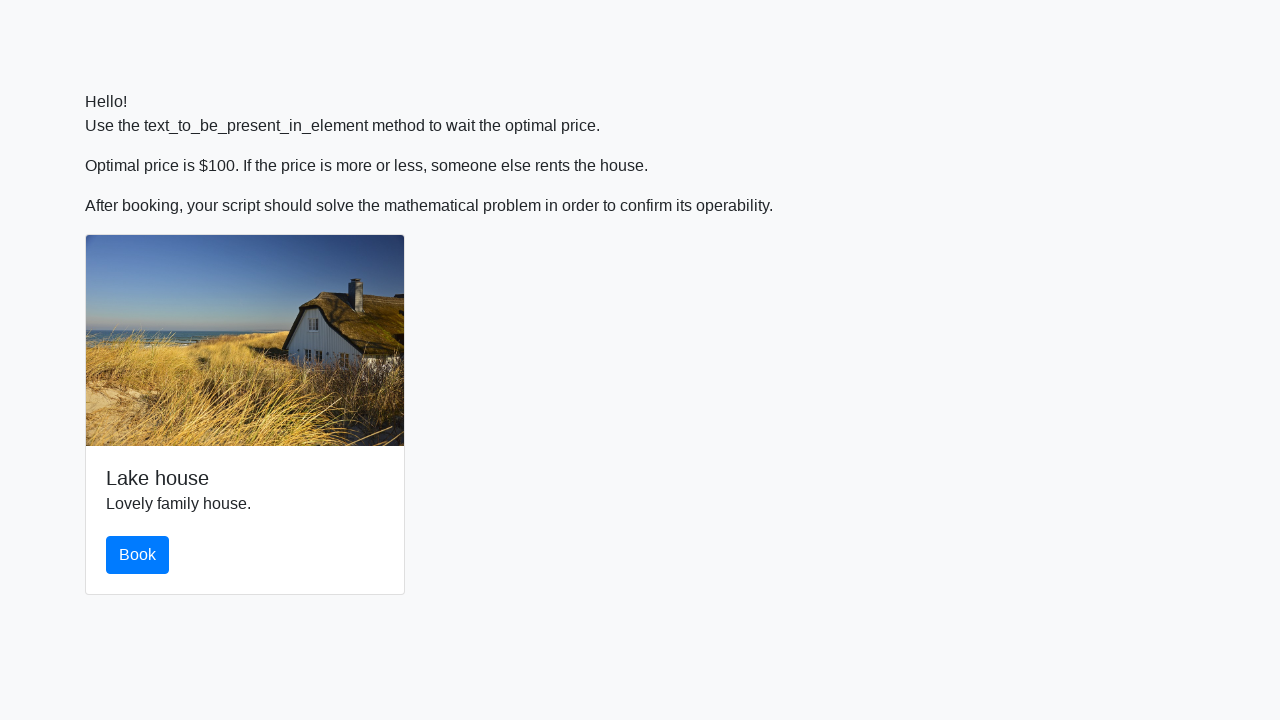

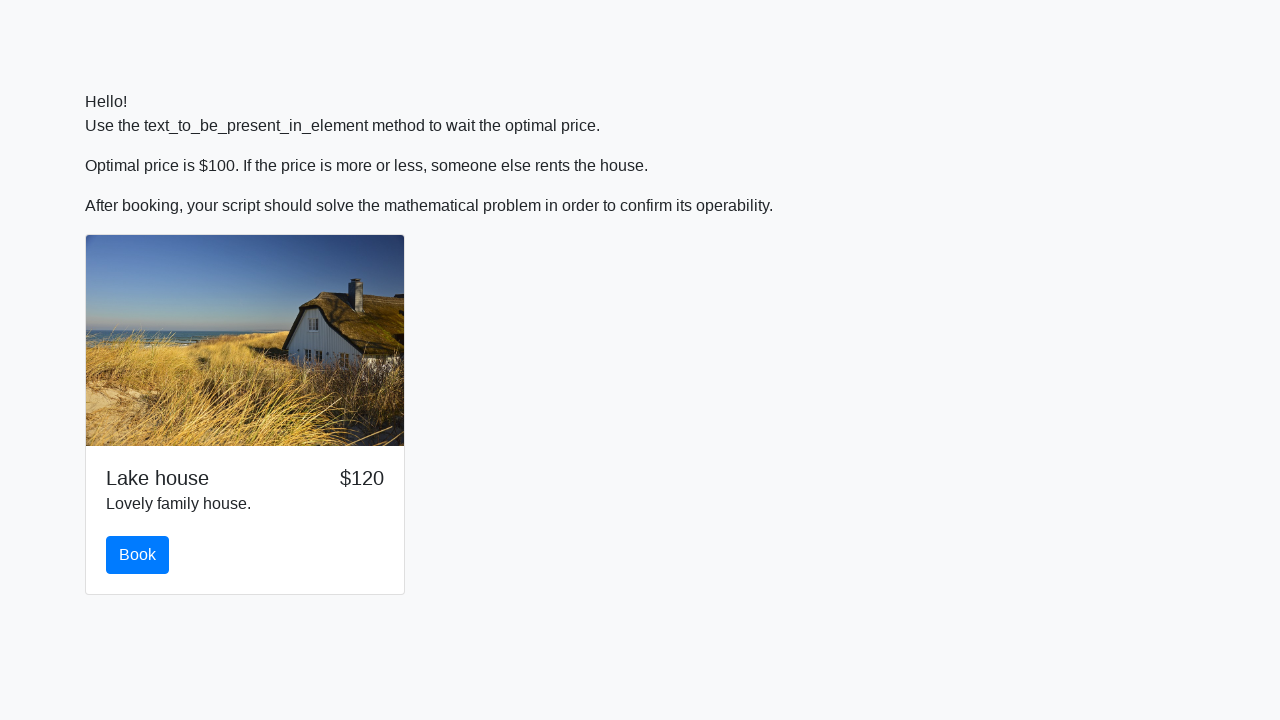